Tests browser window handling by opening multiple new tabs and switching between them

Starting URL: https://demoqa.com/browser-windows

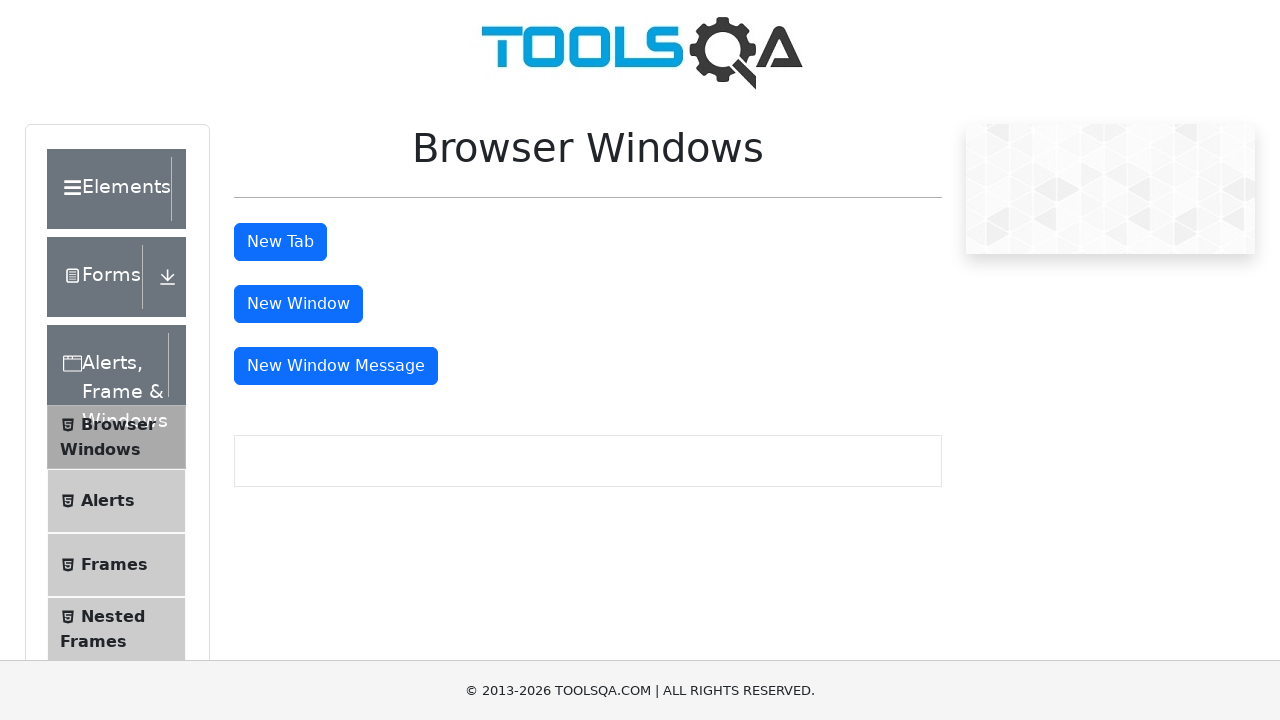

Located New Tab button at (280, 242) on xpath=//button[contains(text(),'New Tab')]
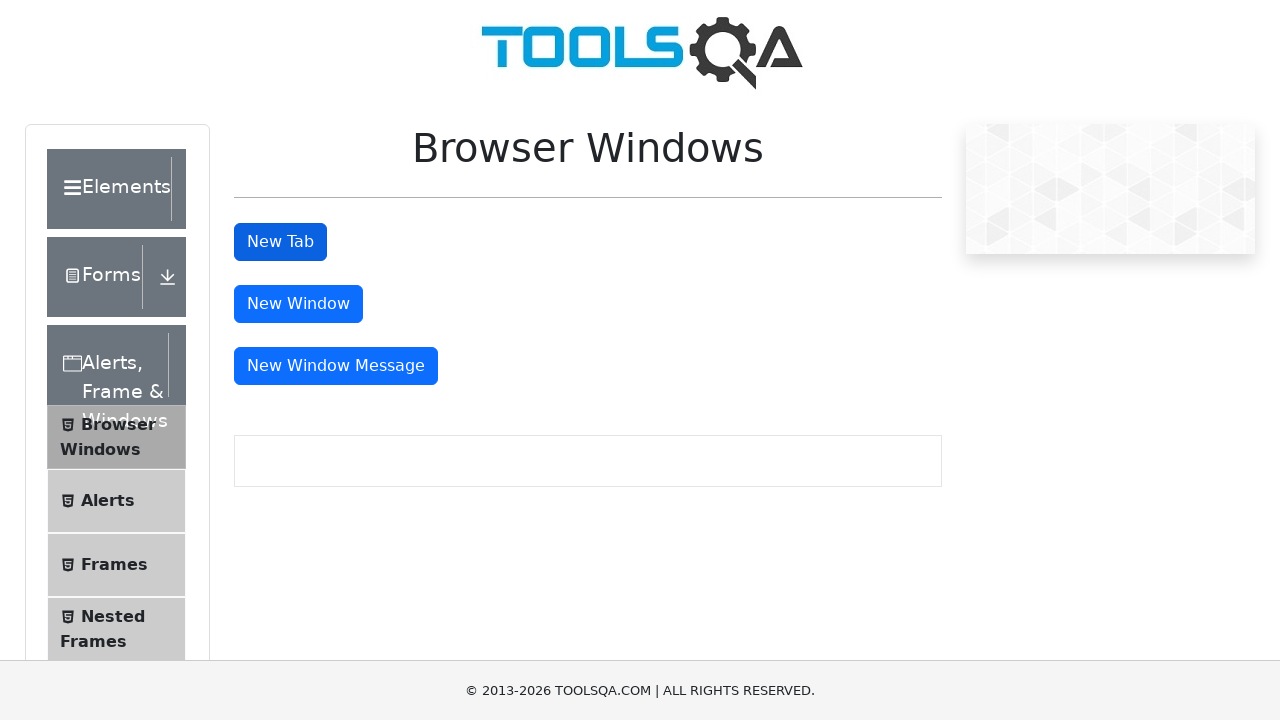

Clicked New Tab button to open first additional tab at (280, 242) on xpath=//button[contains(text(),'New Tab')]
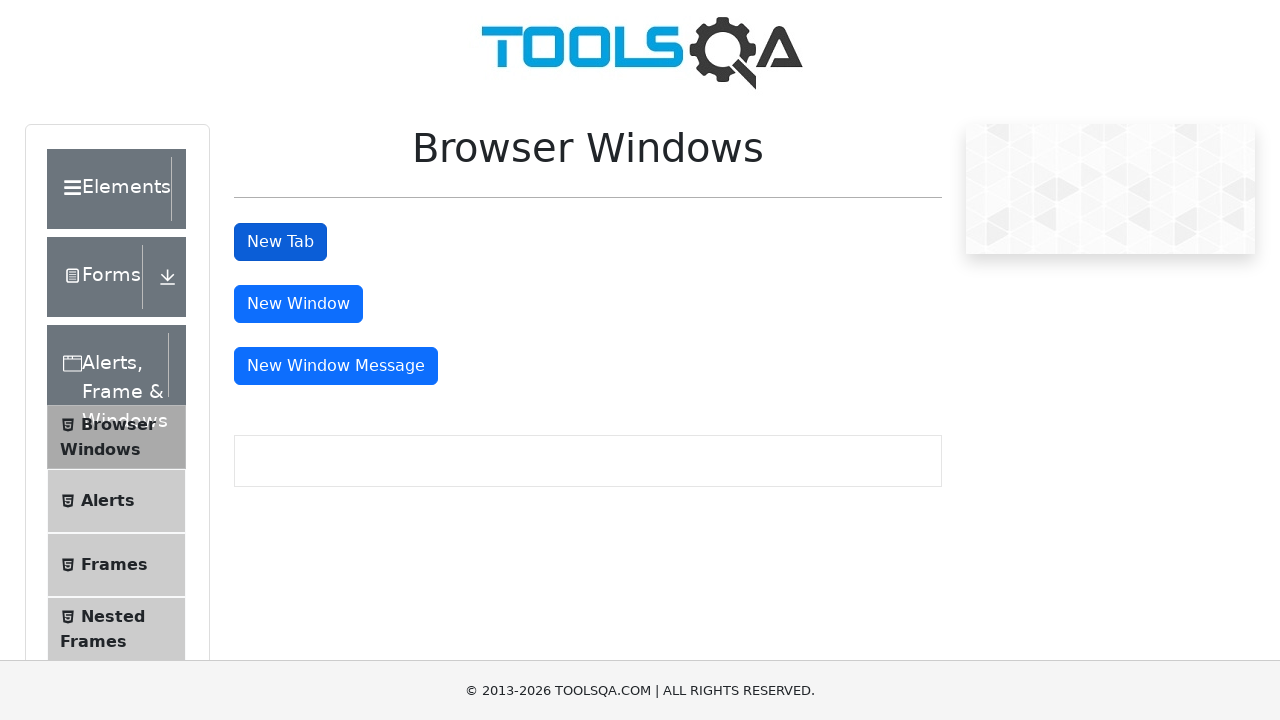

First new tab opened and captured
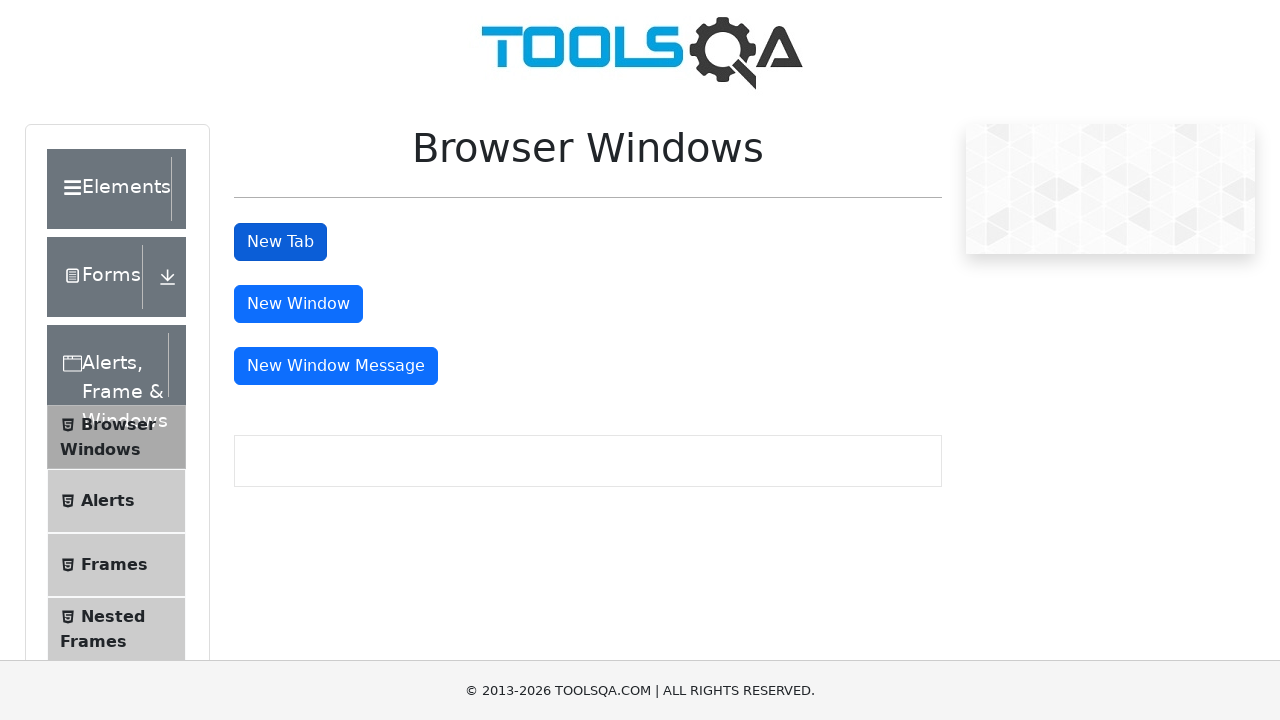

Clicked New Tab button to open second additional tab at (280, 242) on xpath=//button[contains(text(),'New Tab')]
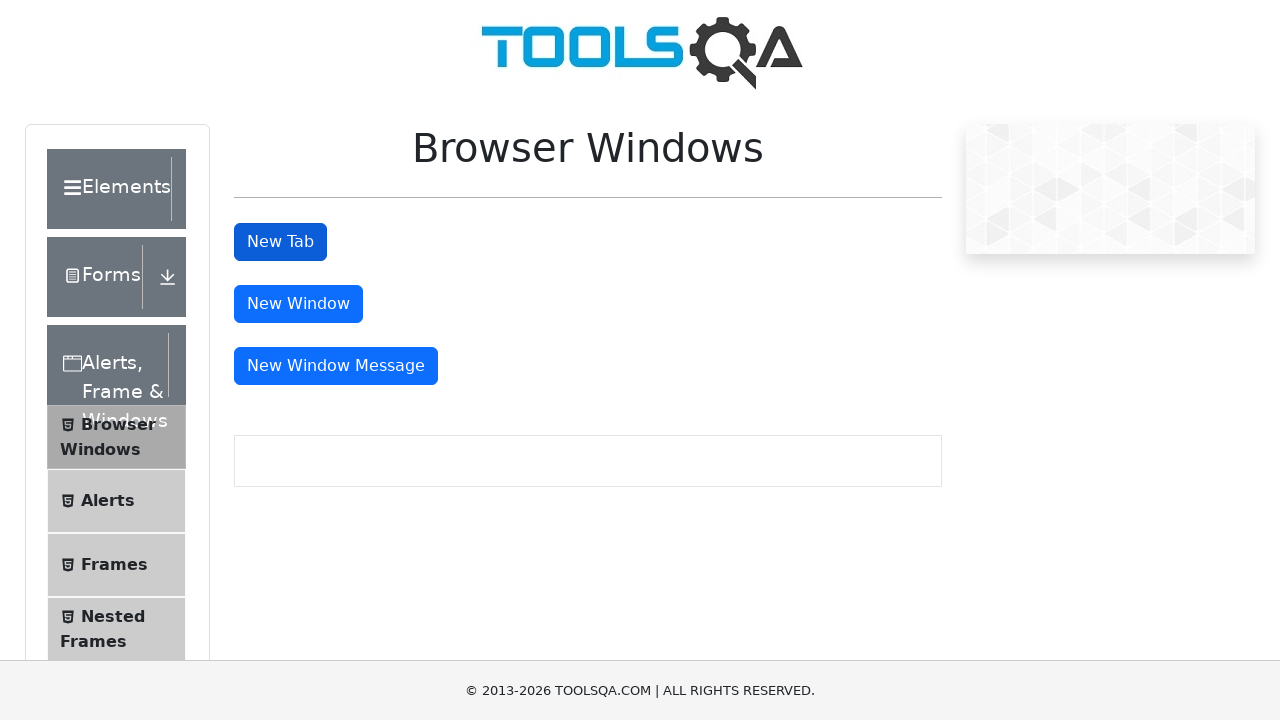

Second new tab opened and captured
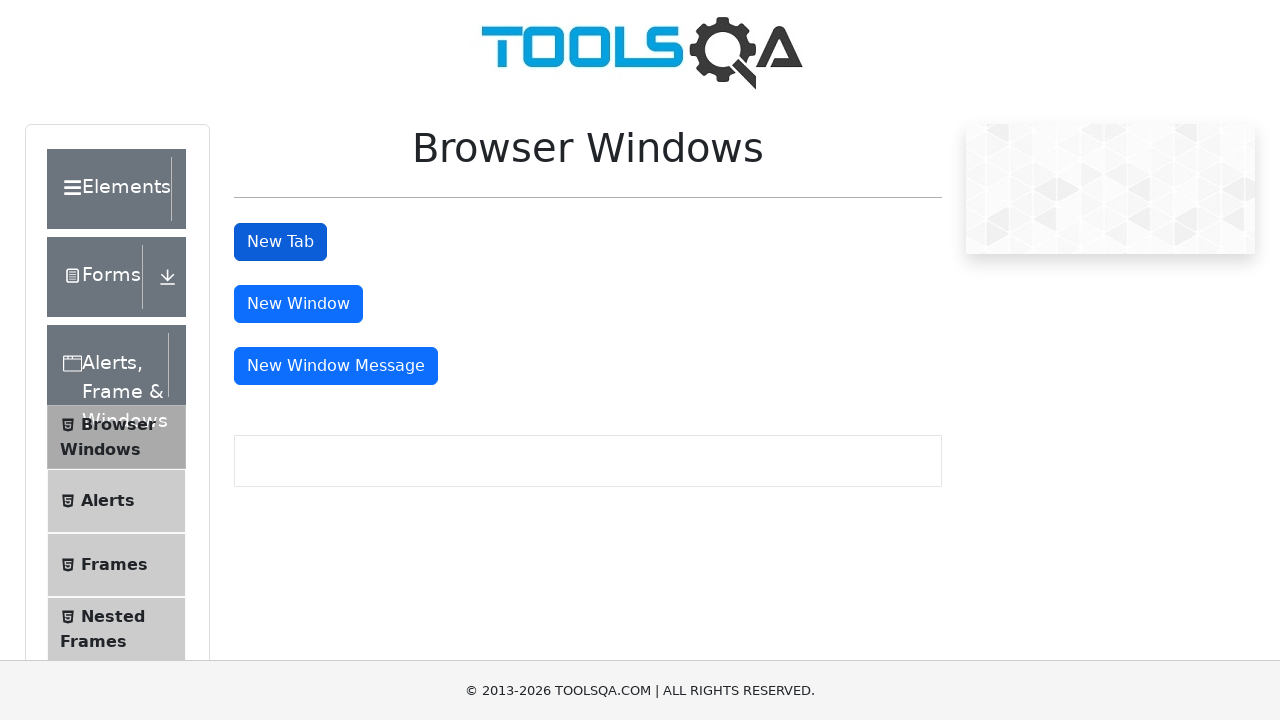

Closed first new tab
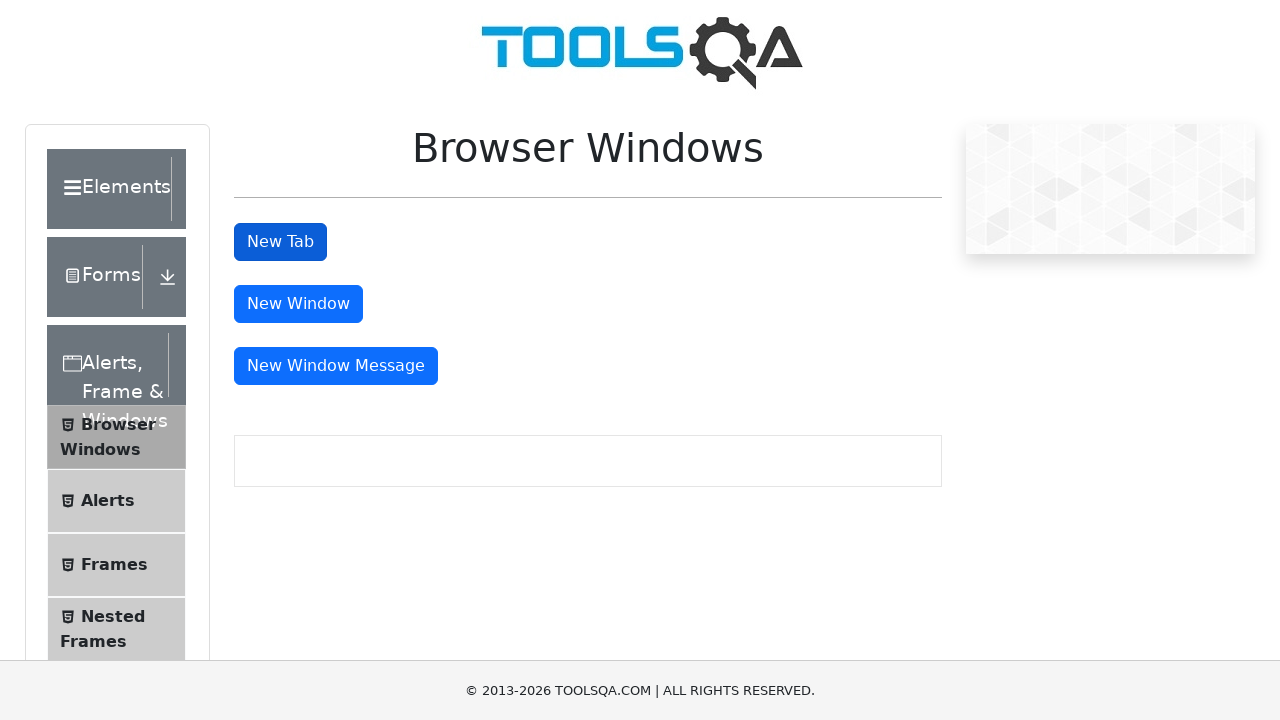

Closed second new tab
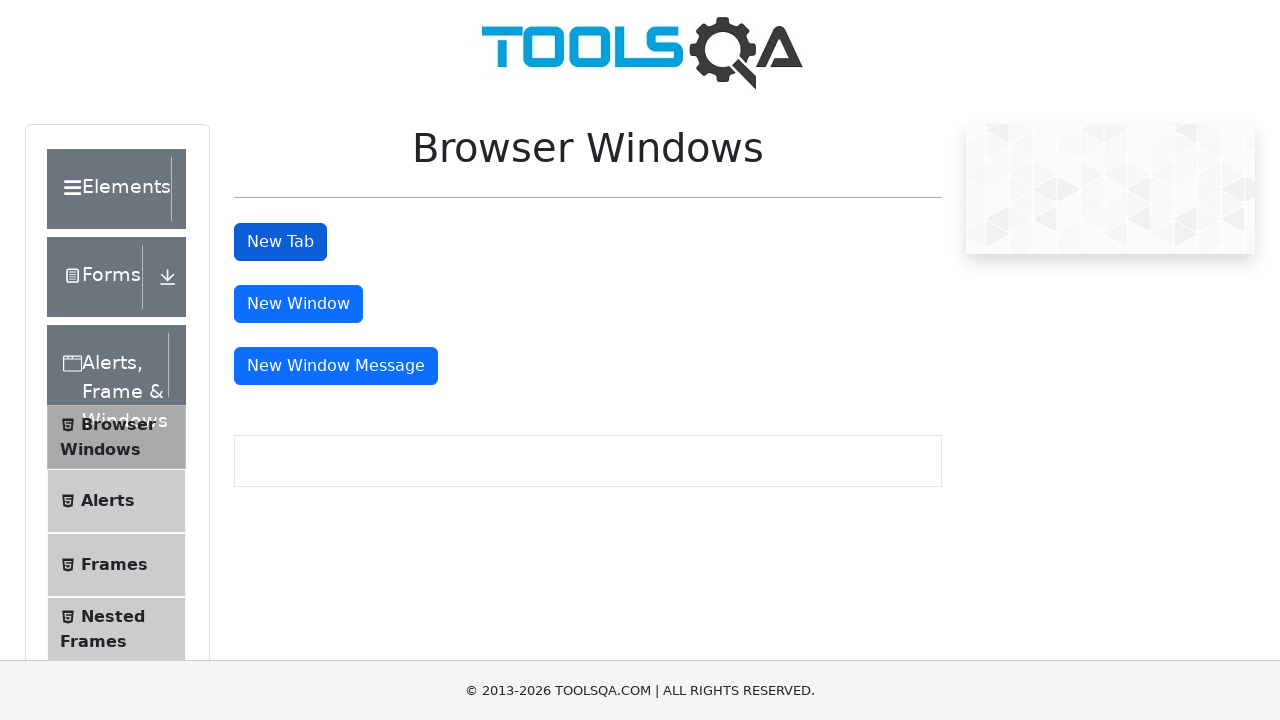

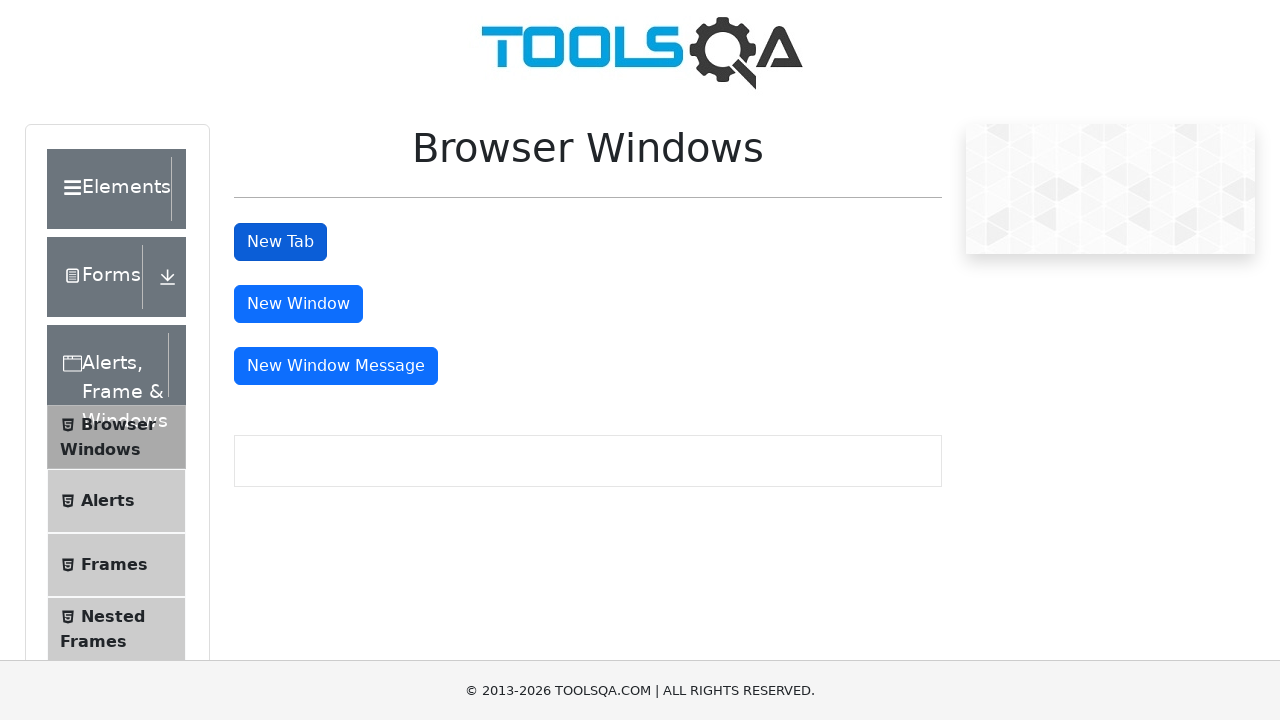